Navigates to WiseQuarter website and verifies that the page source contains specific text about weekly meetings

Starting URL: https://www.wisequarter.com

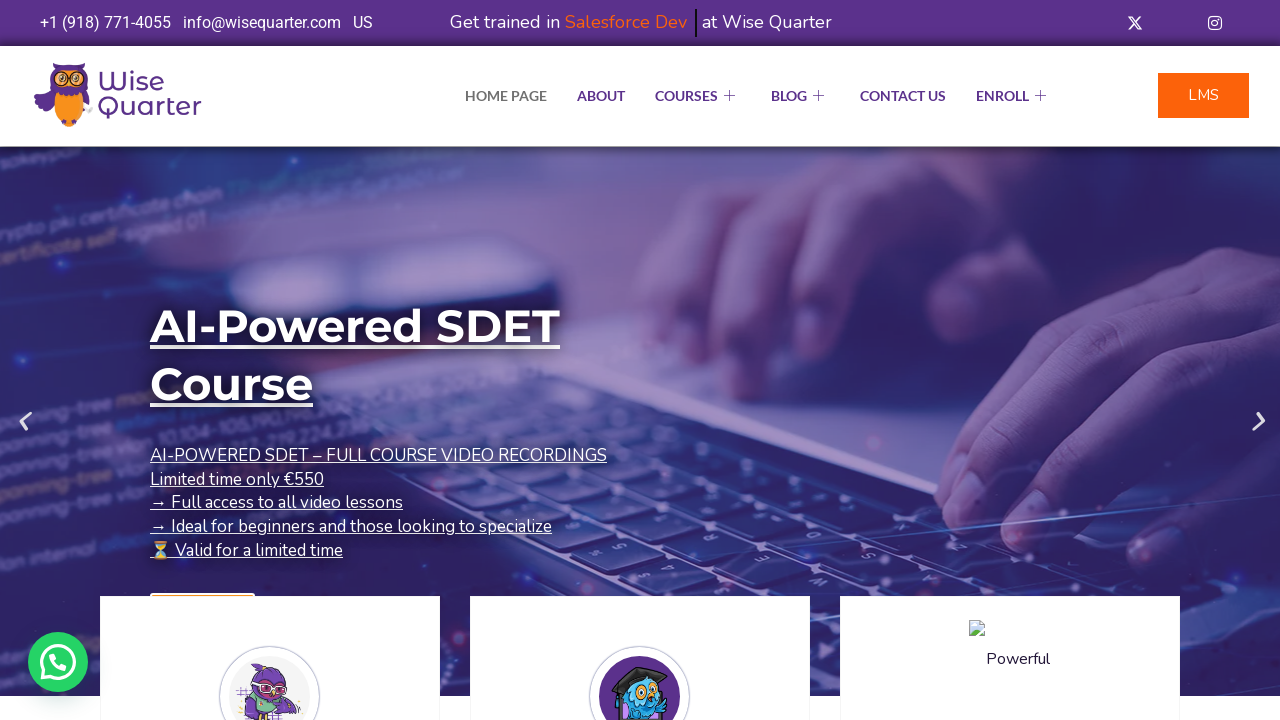

Retrieved page source content
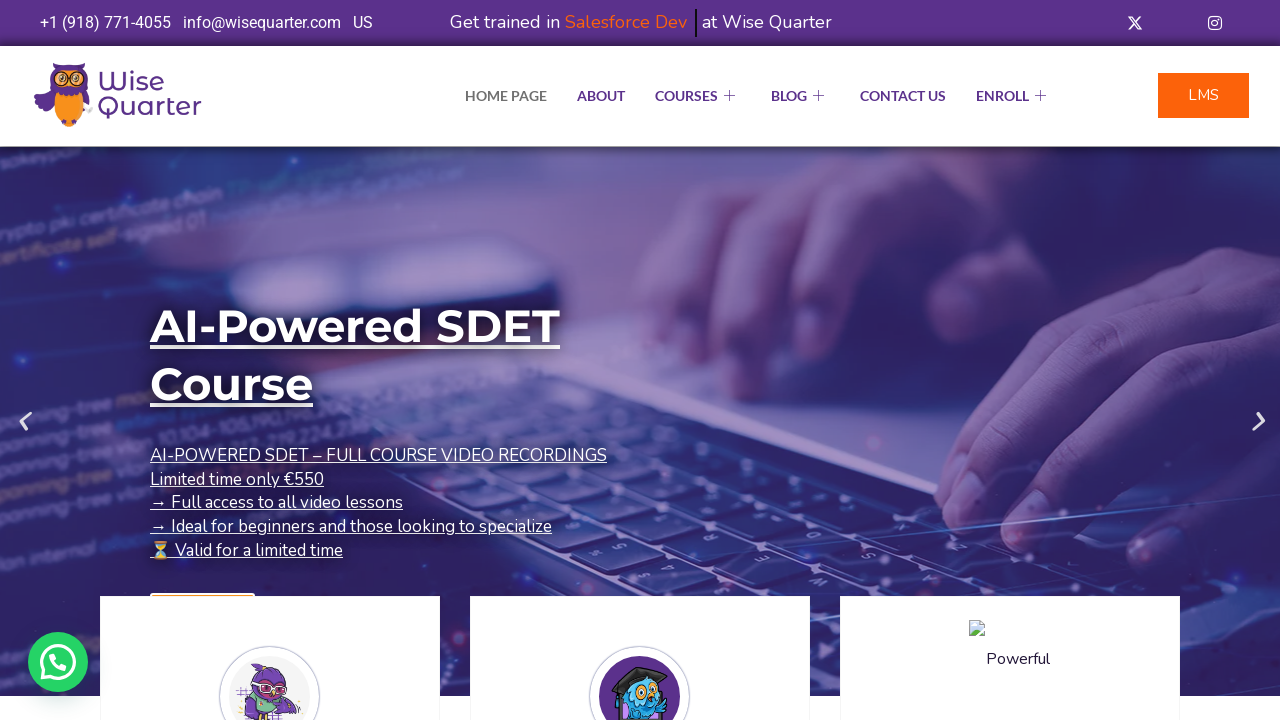

Verified page contains expected text about '2 hours weekly meeting with the team' - Test Passed
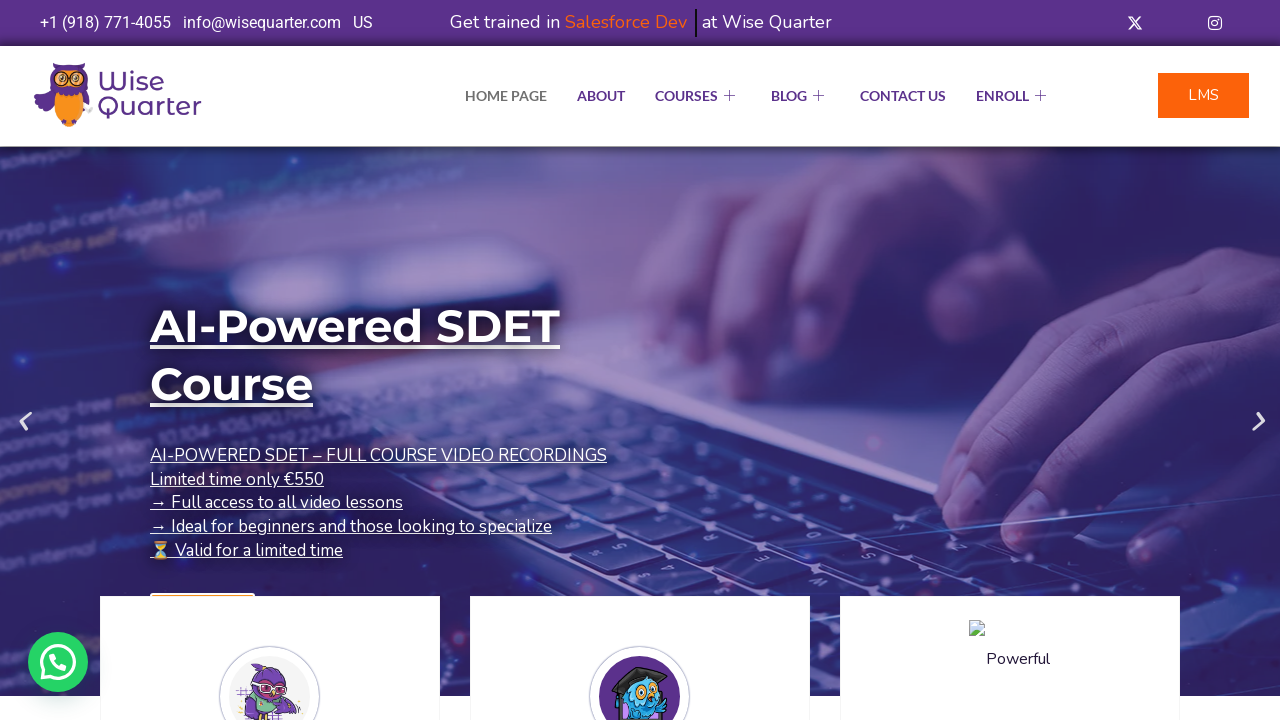

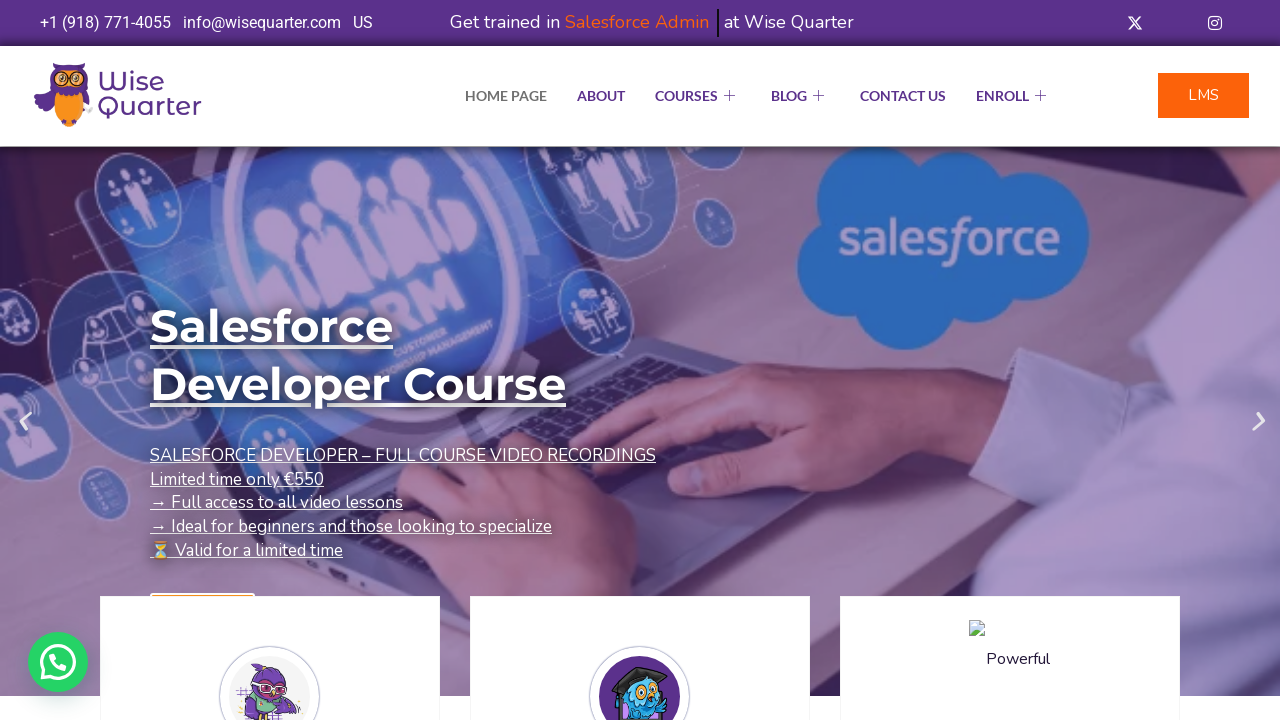